Tests a registration form by filling in first name, last name, and email fields, then submitting the form and verifying the success message is displayed.

Starting URL: http://suninjuly.github.io/registration1.html

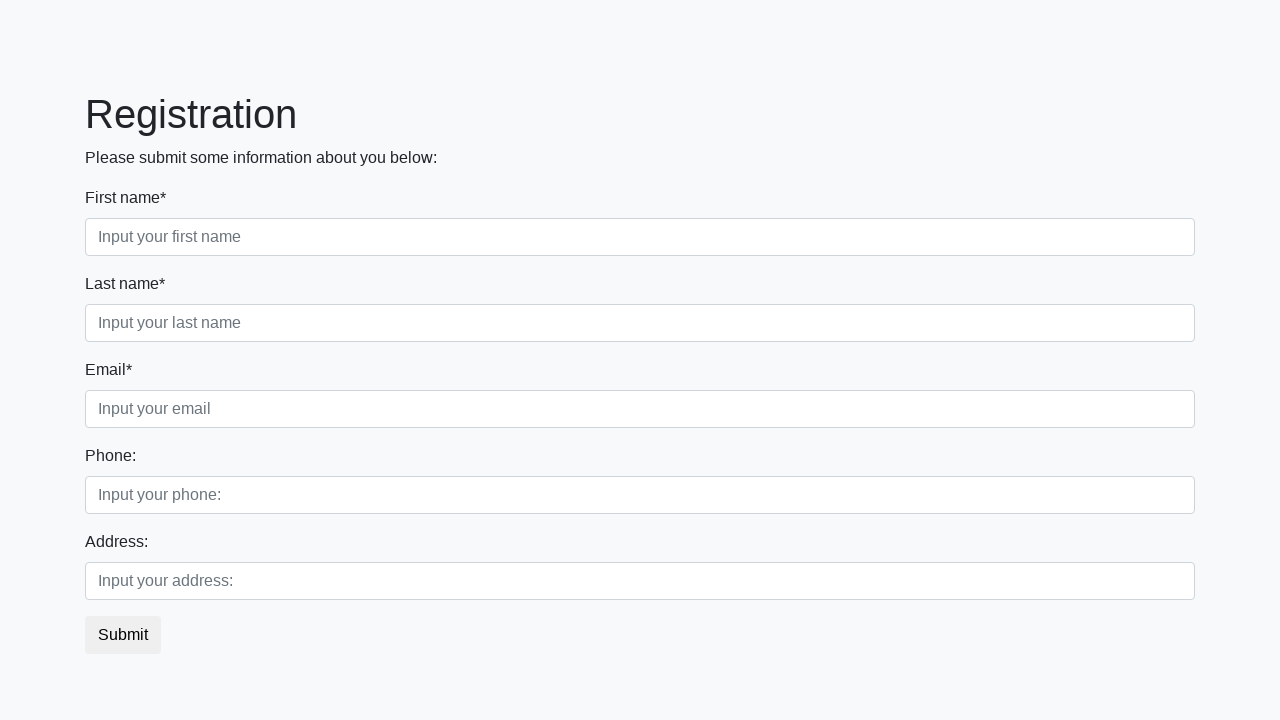

Filled first name field with 'Ivan' on input[placeholder='Input your first name']
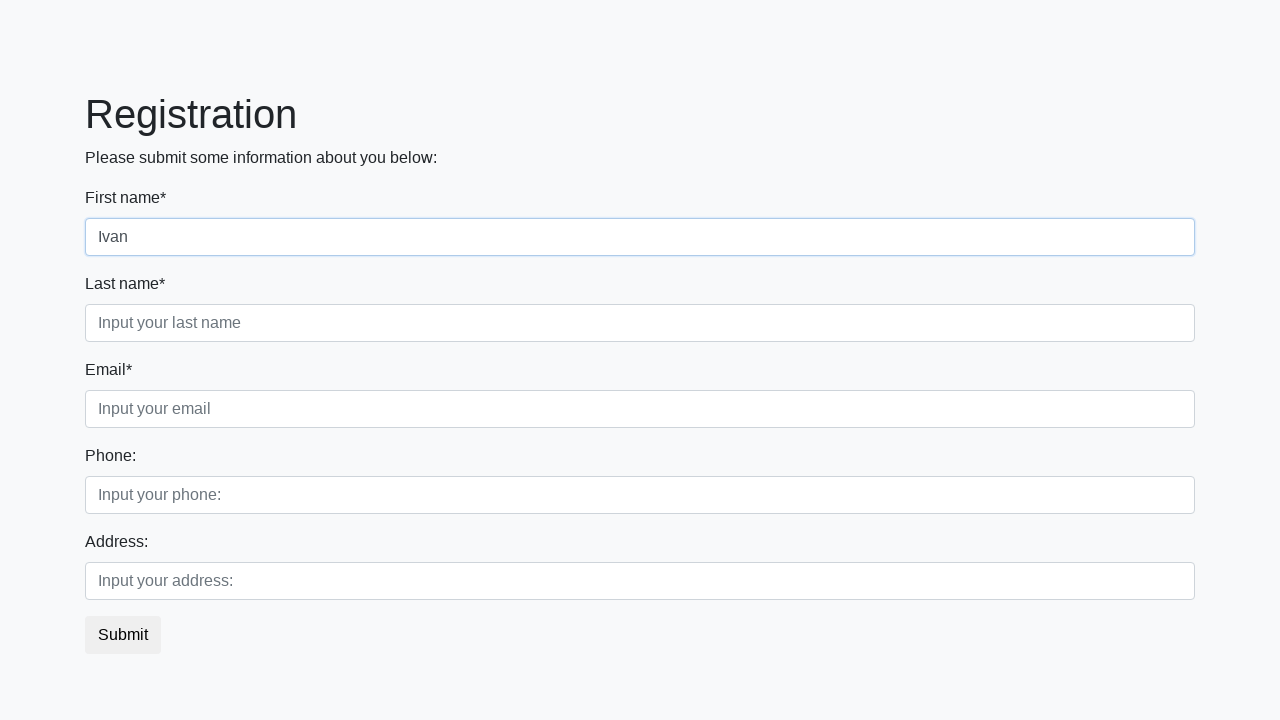

Filled last name field with 'Petrov' on input[placeholder='Input your last name']
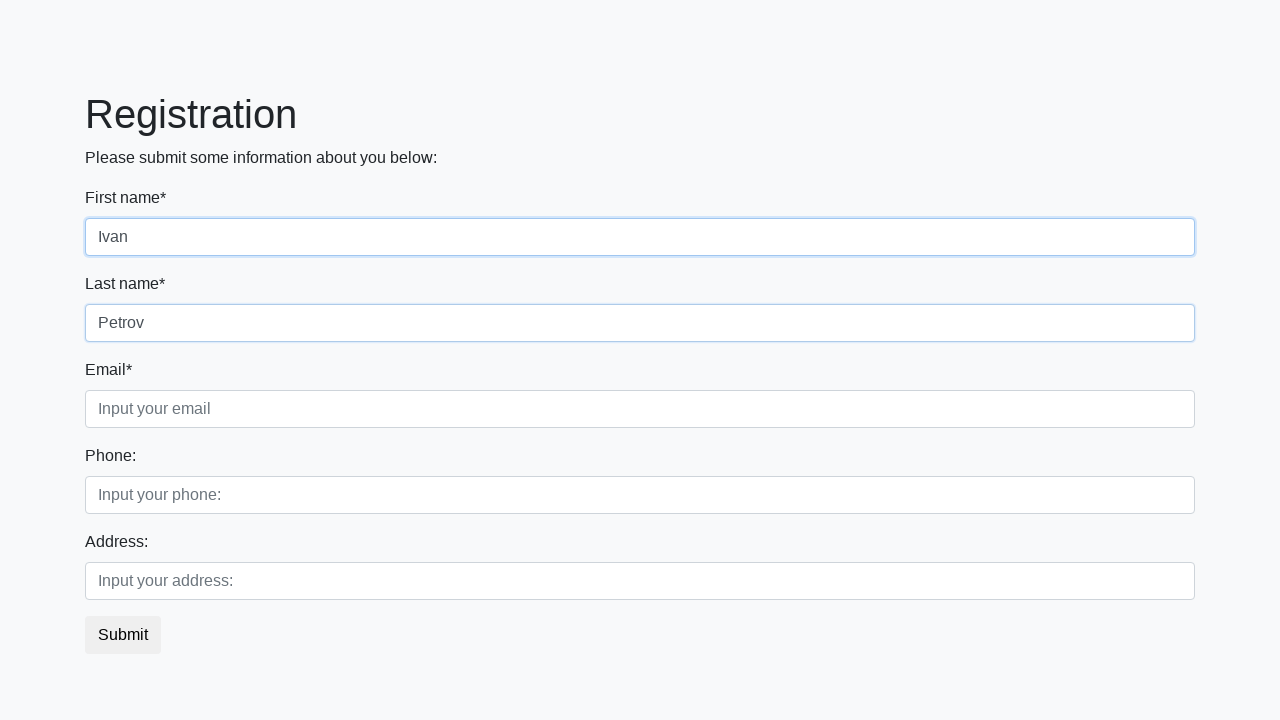

Filled email field with 'email@mail.ru' on input[placeholder='Input your email']
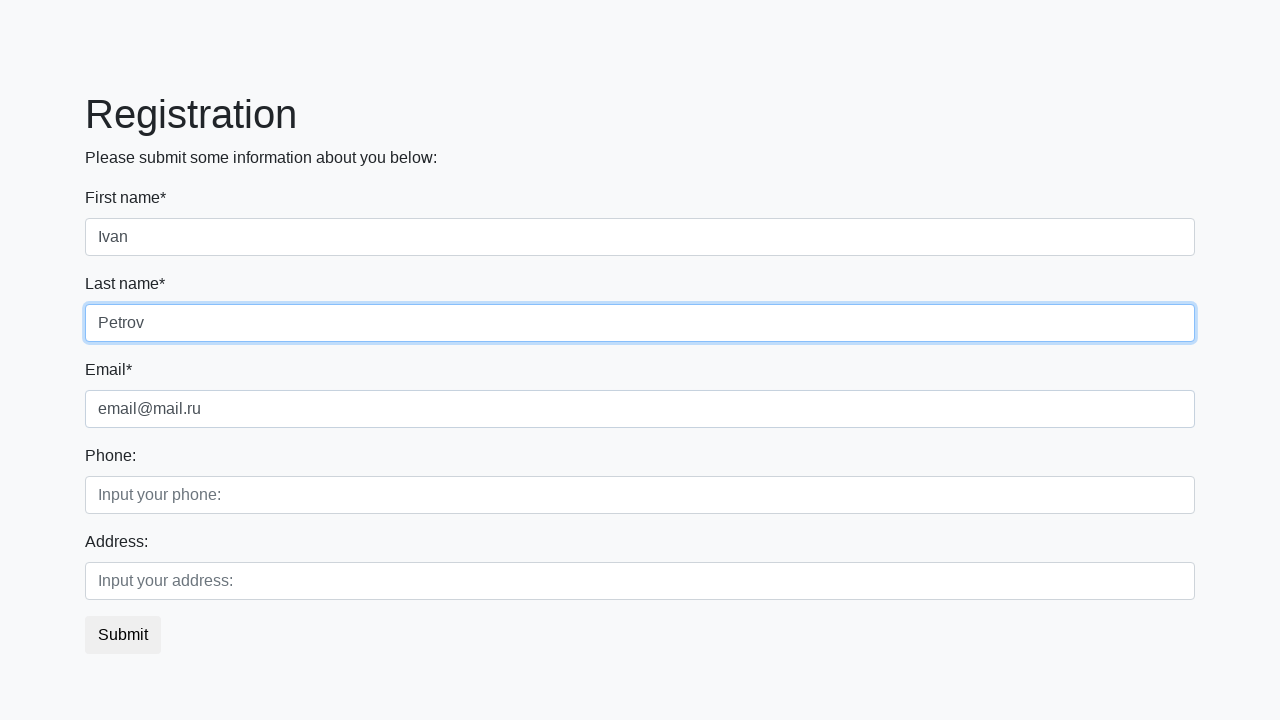

Clicked submit button to register at (123, 635) on button.btn
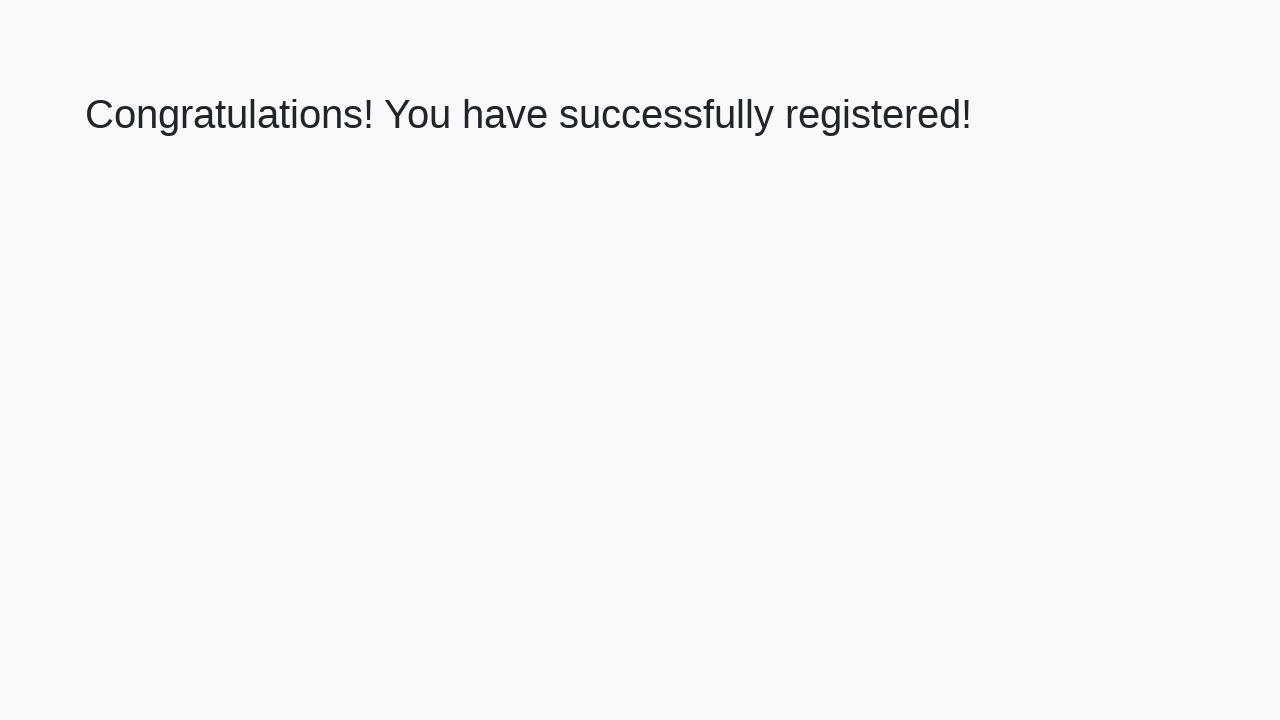

Success message heading loaded
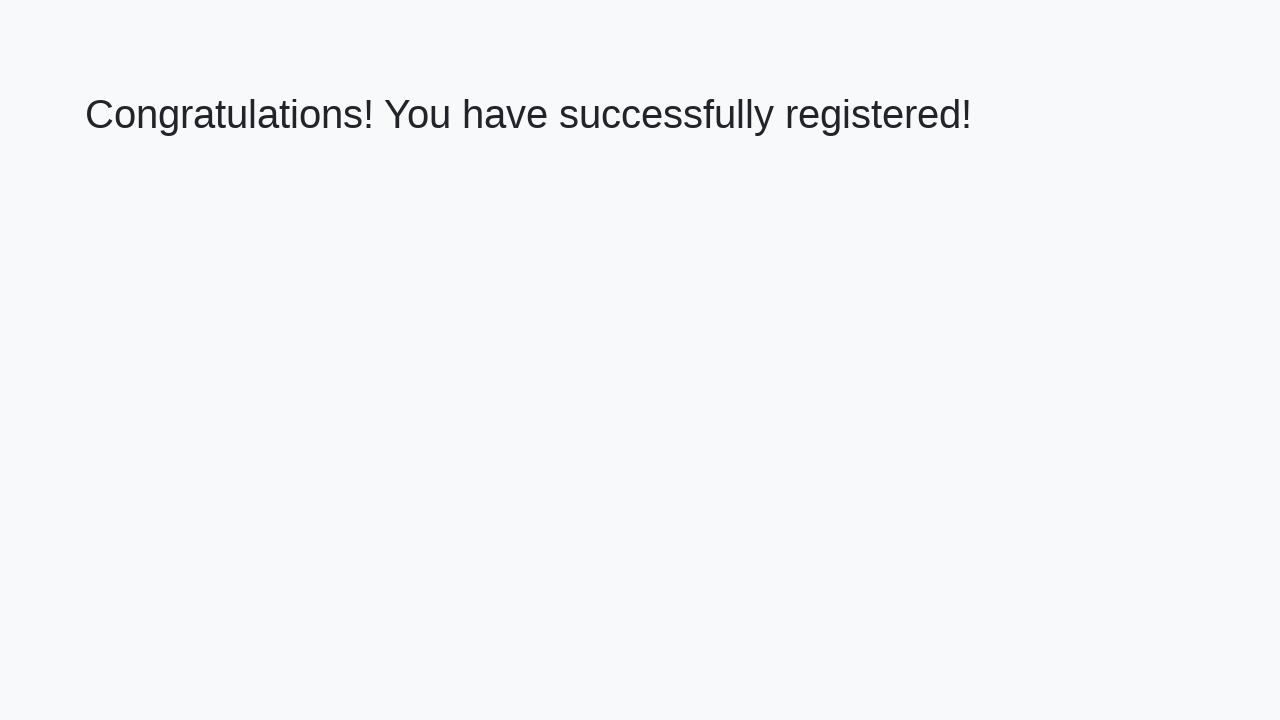

Retrieved success message text
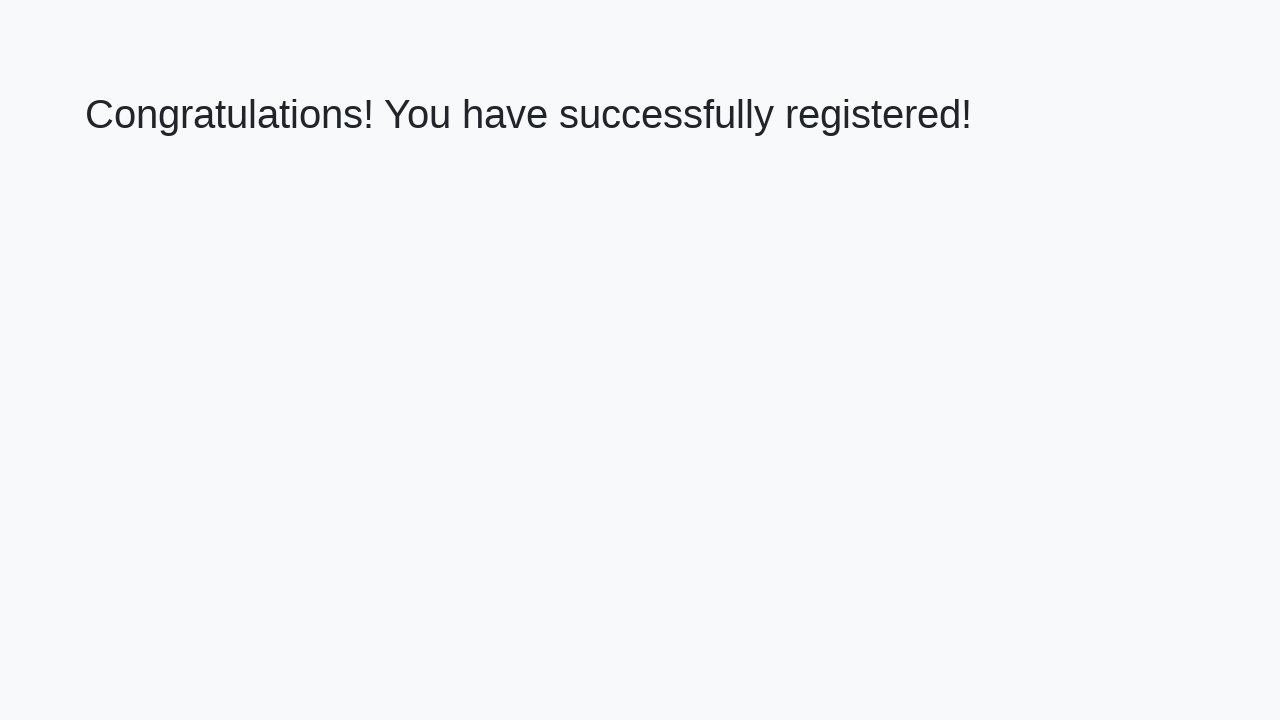

Verified success message: 'Congratulations! You have successfully registered!'
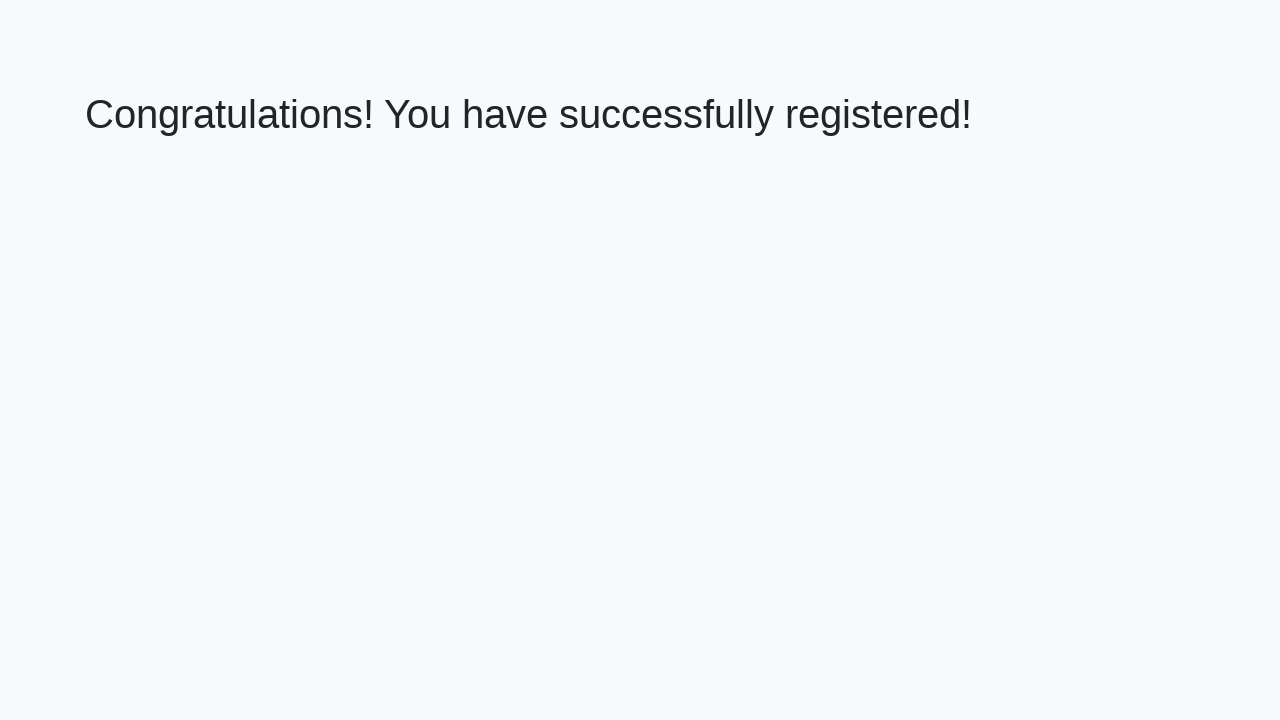

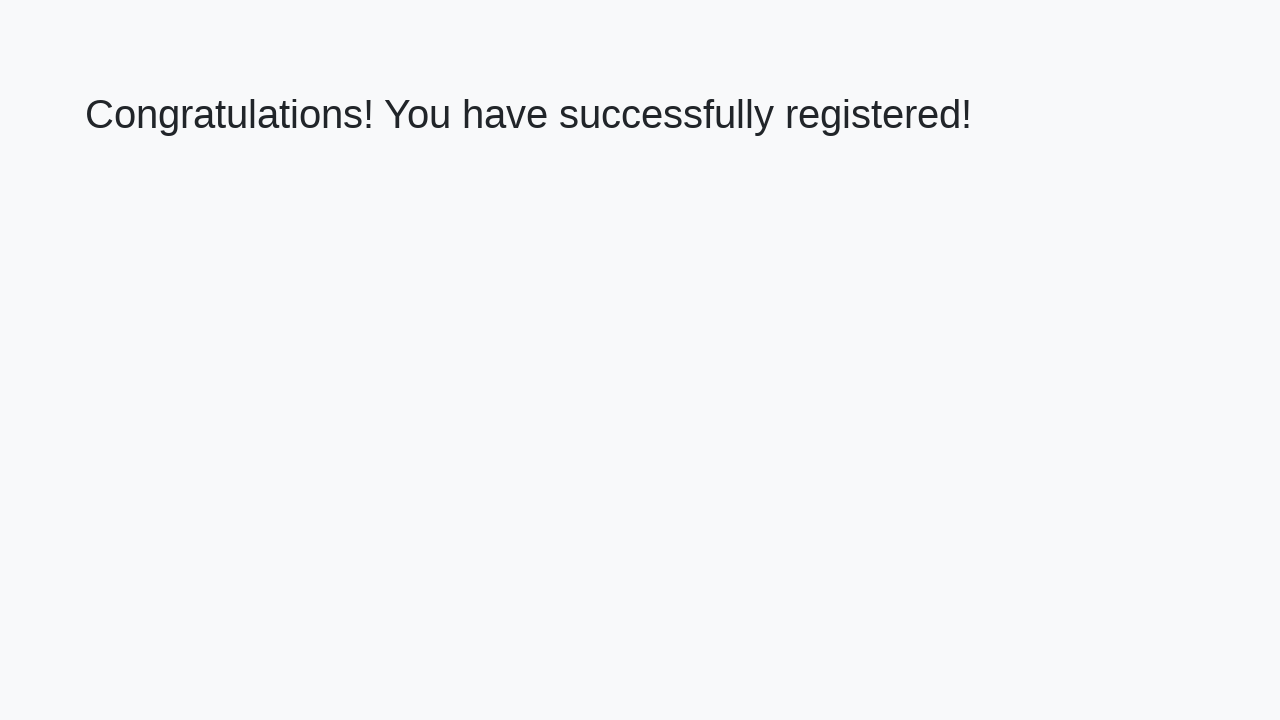